Navigates to a demo automation practice form and clicks the submit button without filling any fields

Starting URL: https://demoqa.com/automation-practice-form

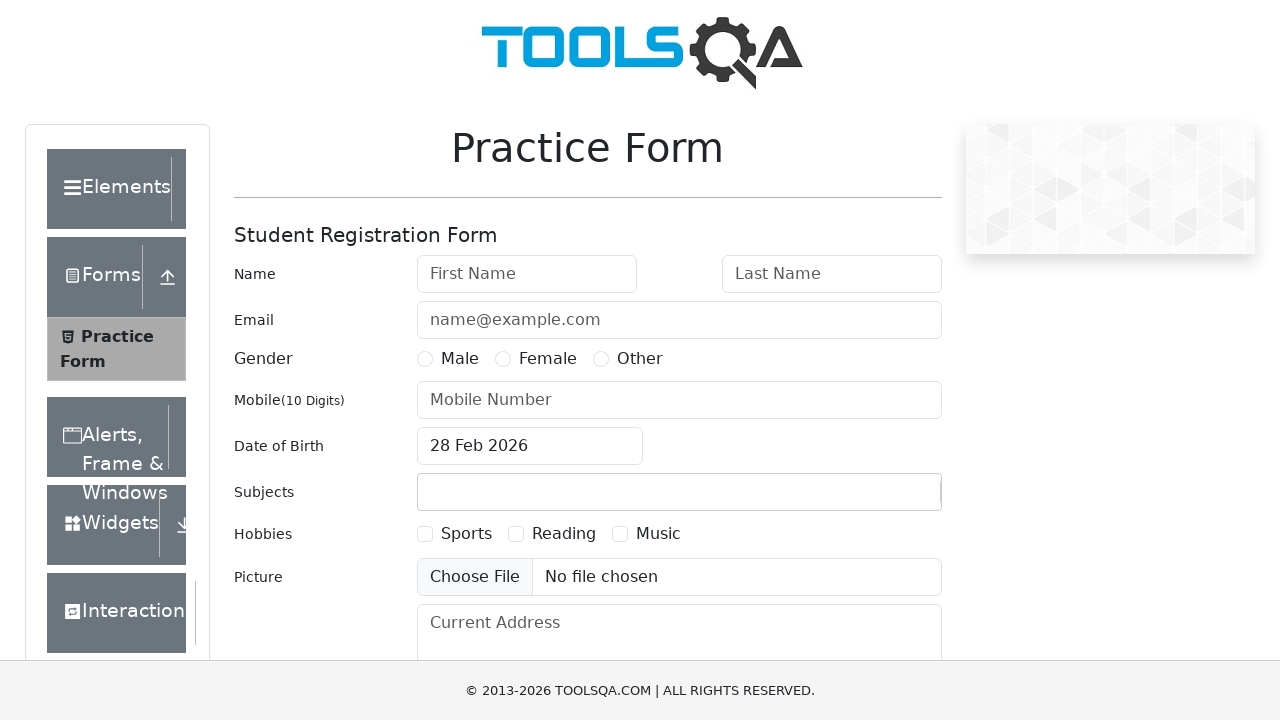

Navigated to demo automation practice form
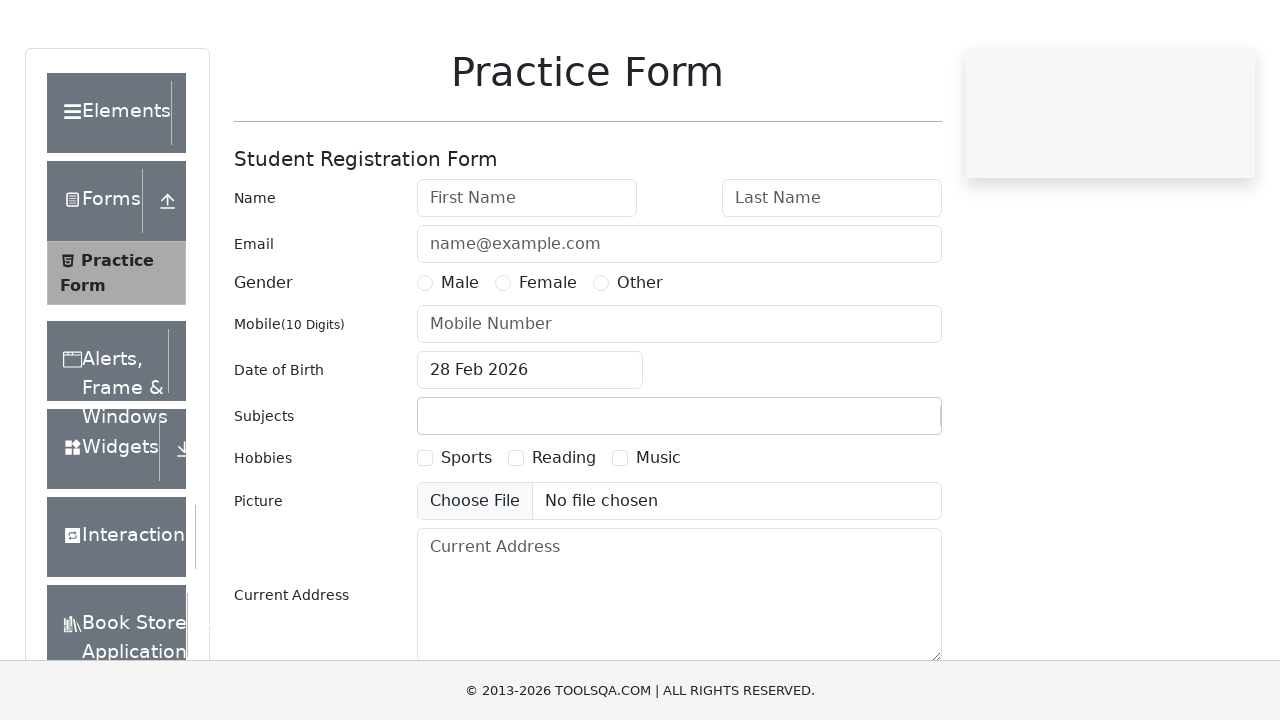

Clicked submit button without filling any fields at (885, 499) on button#submit
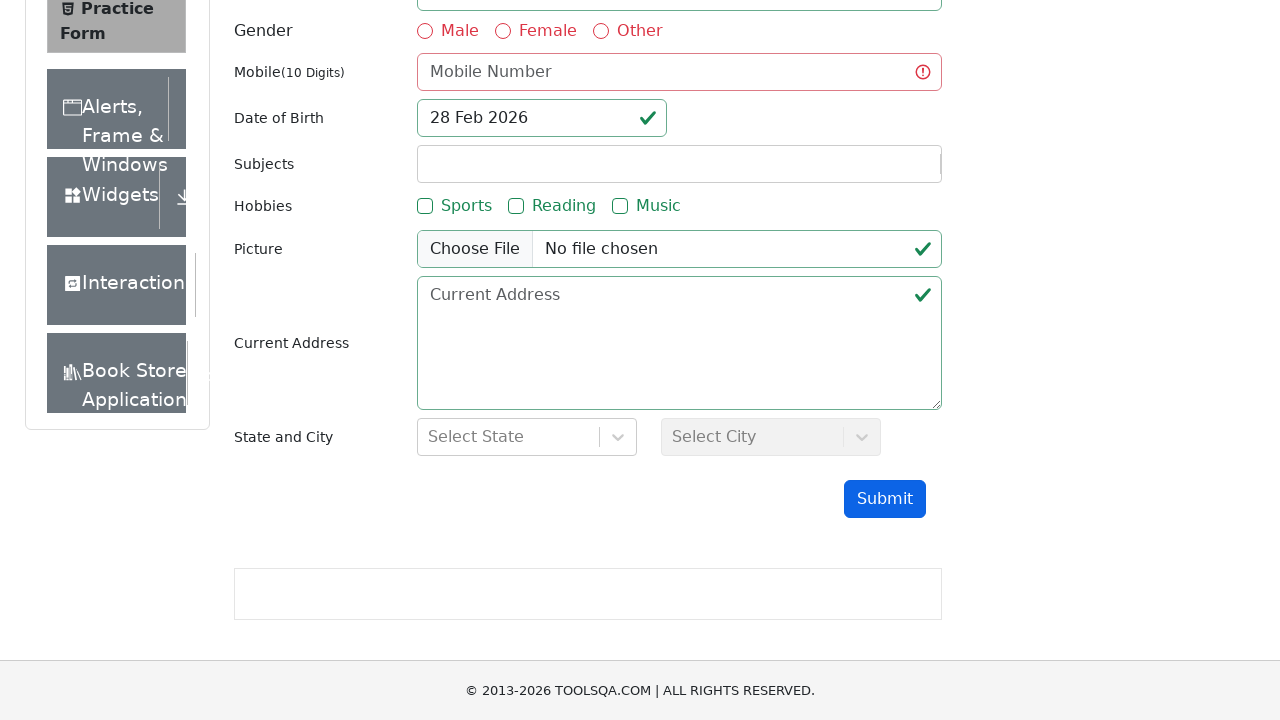

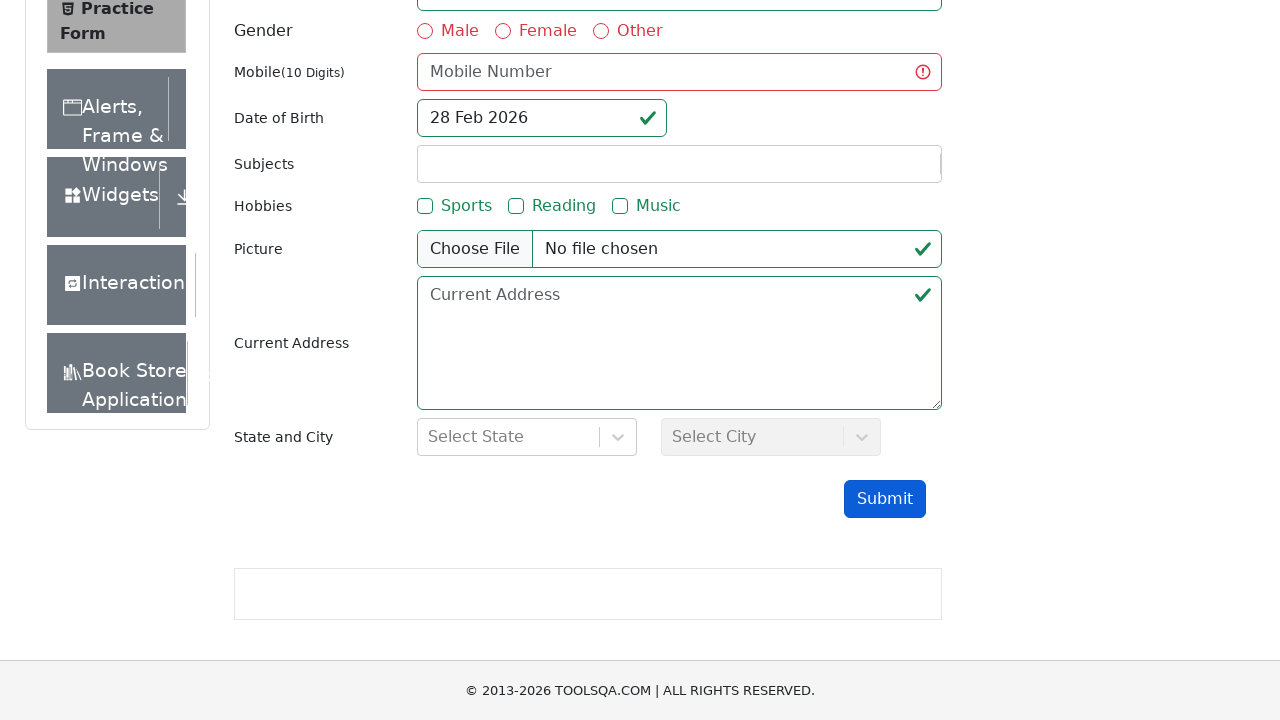